Tests JavaScript executor functionality by scrolling the page vertically and then scrolling within a fixed table element

Starting URL: https://rahulshettyacademy.com/AutomationPractice/

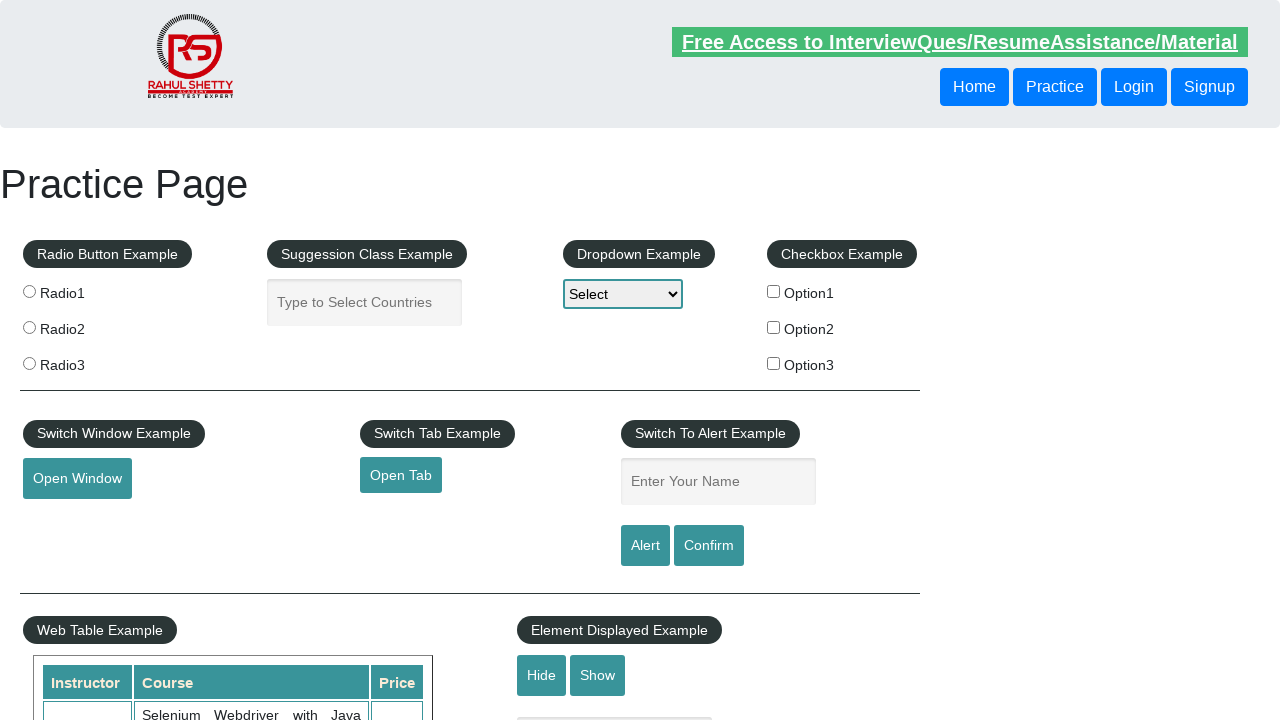

Scrolled page vertically down by 500 pixels using JavaScript
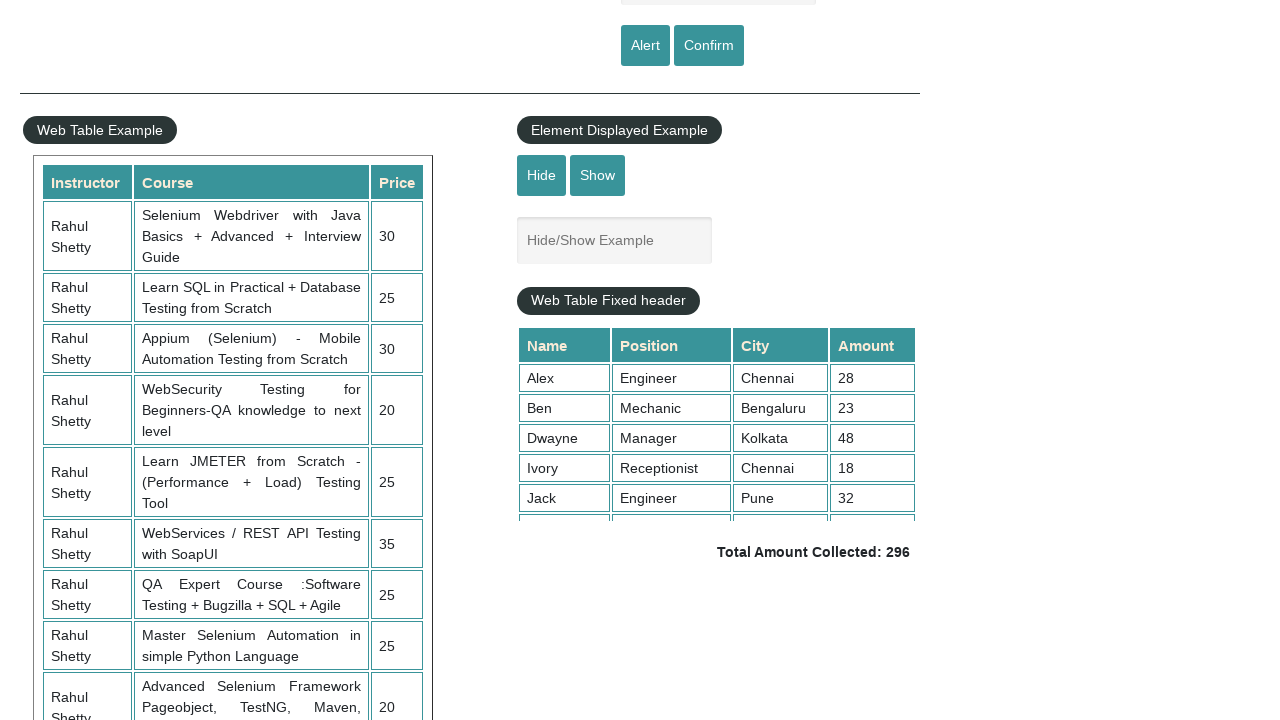

Waited 3 seconds for scroll effect to be visible
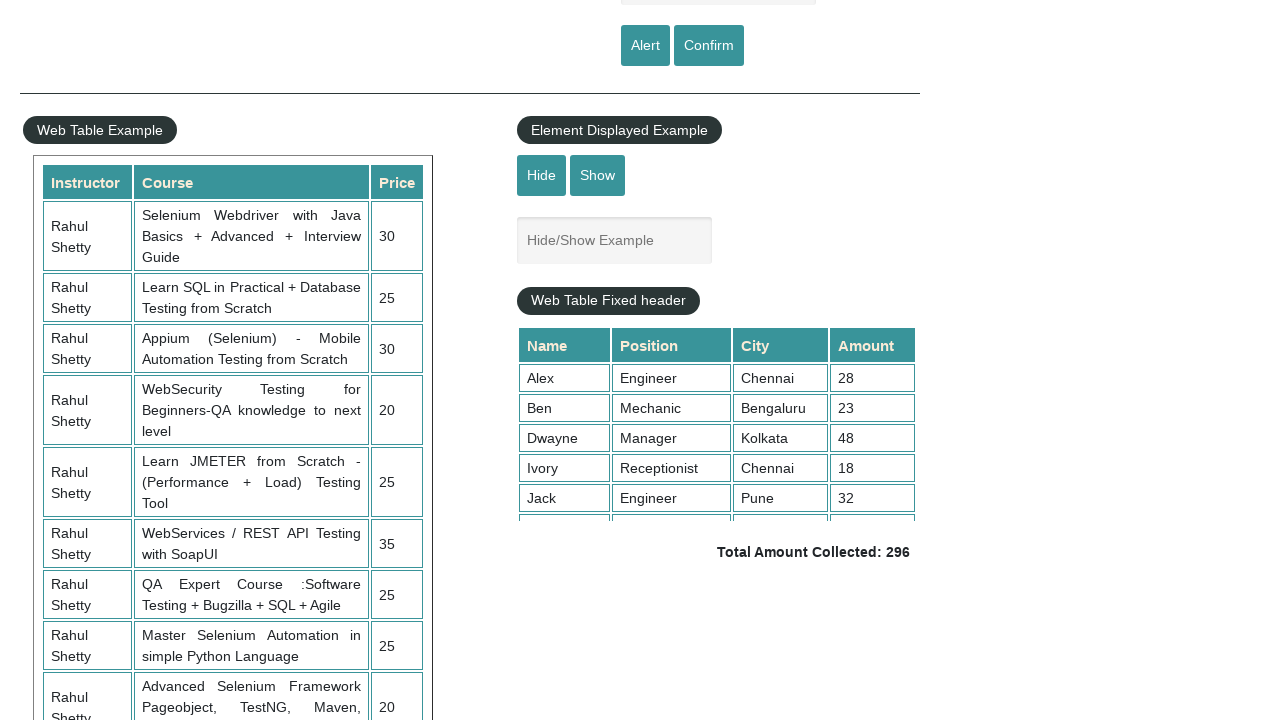

Scrolled within the fixed table element to position 5000
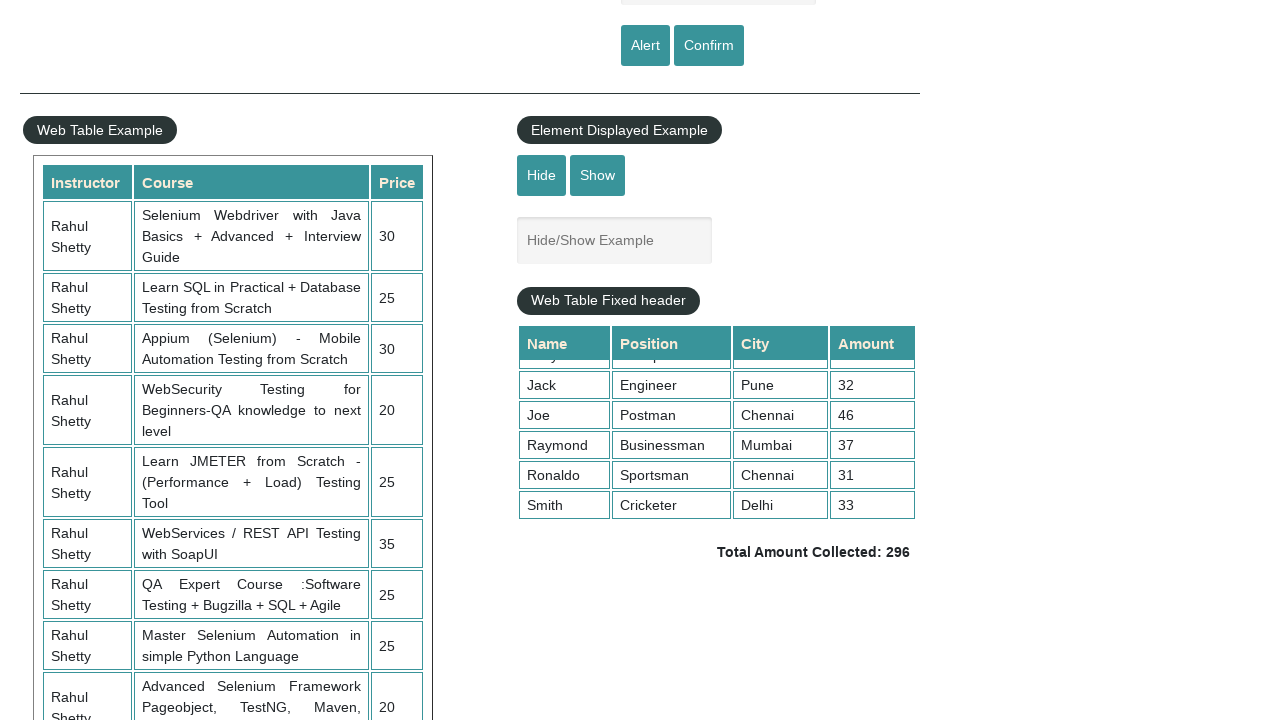

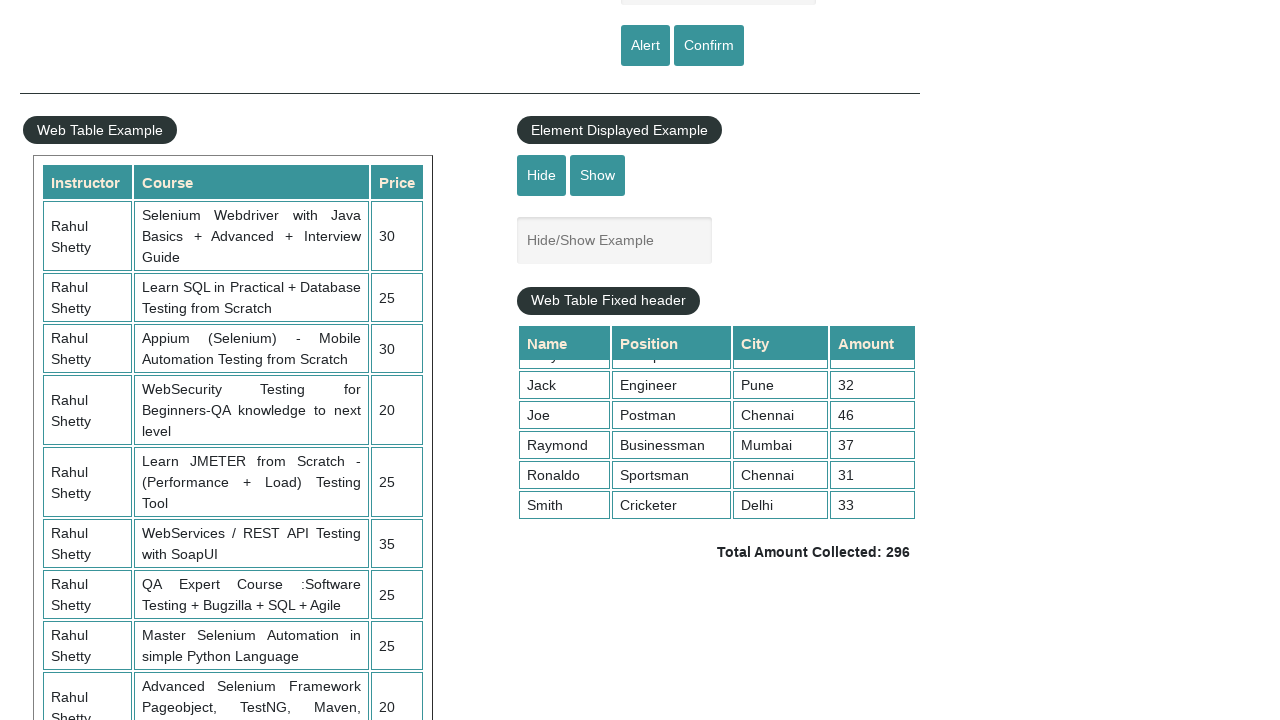